Tests Python.org search functionality by entering "pycon" in the search field and submitting the form to verify search results are returned.

Starting URL: http://www.python.org

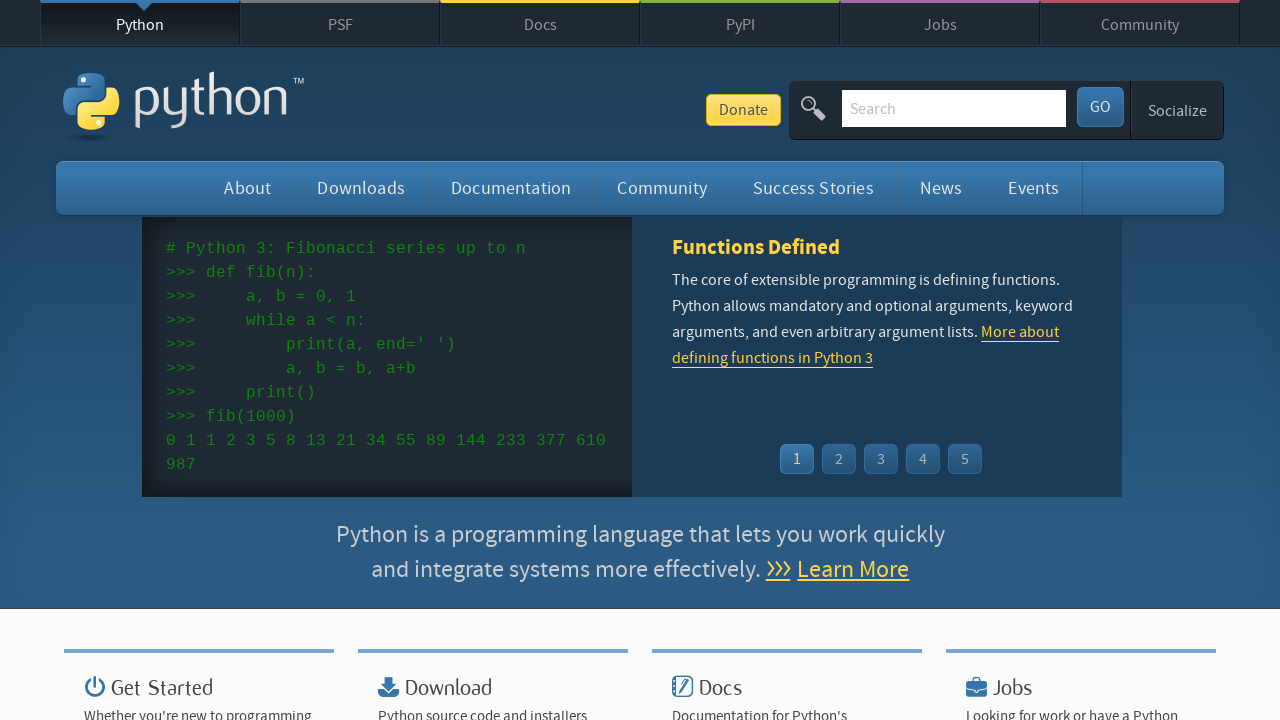

Cleared the search input field on input[name='q']
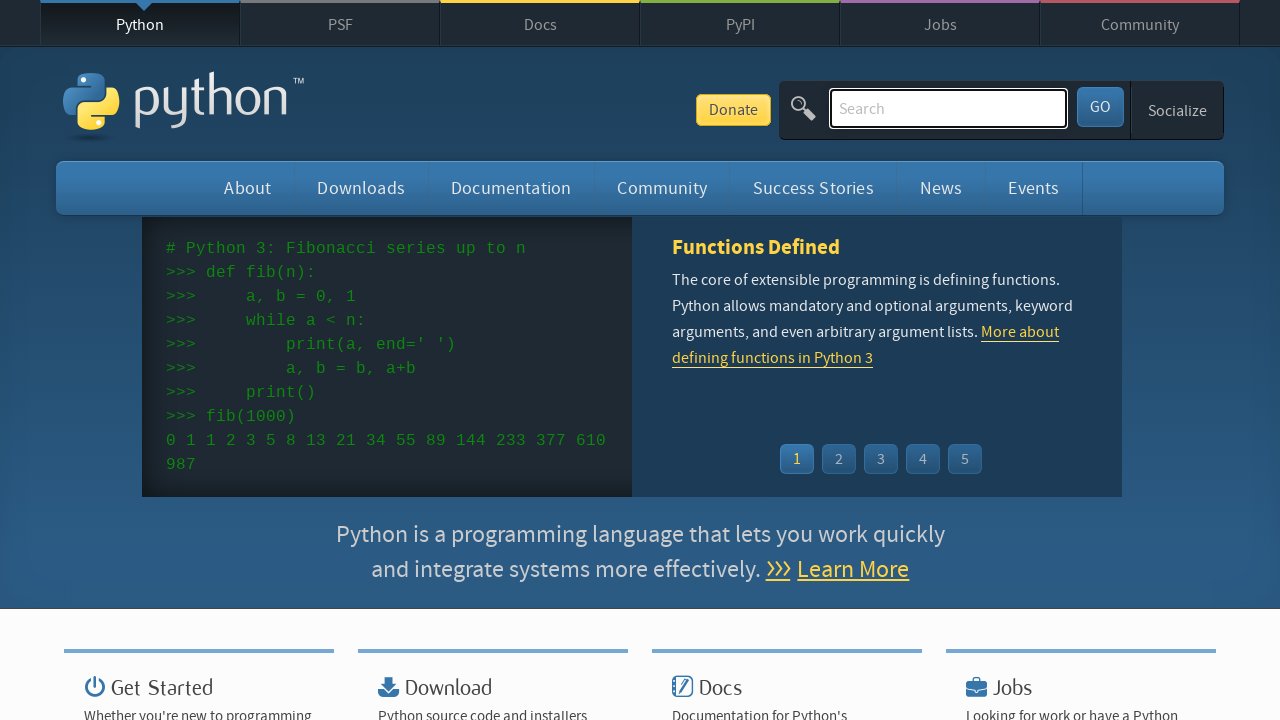

Entered 'pycon' in the search field on input[name='q']
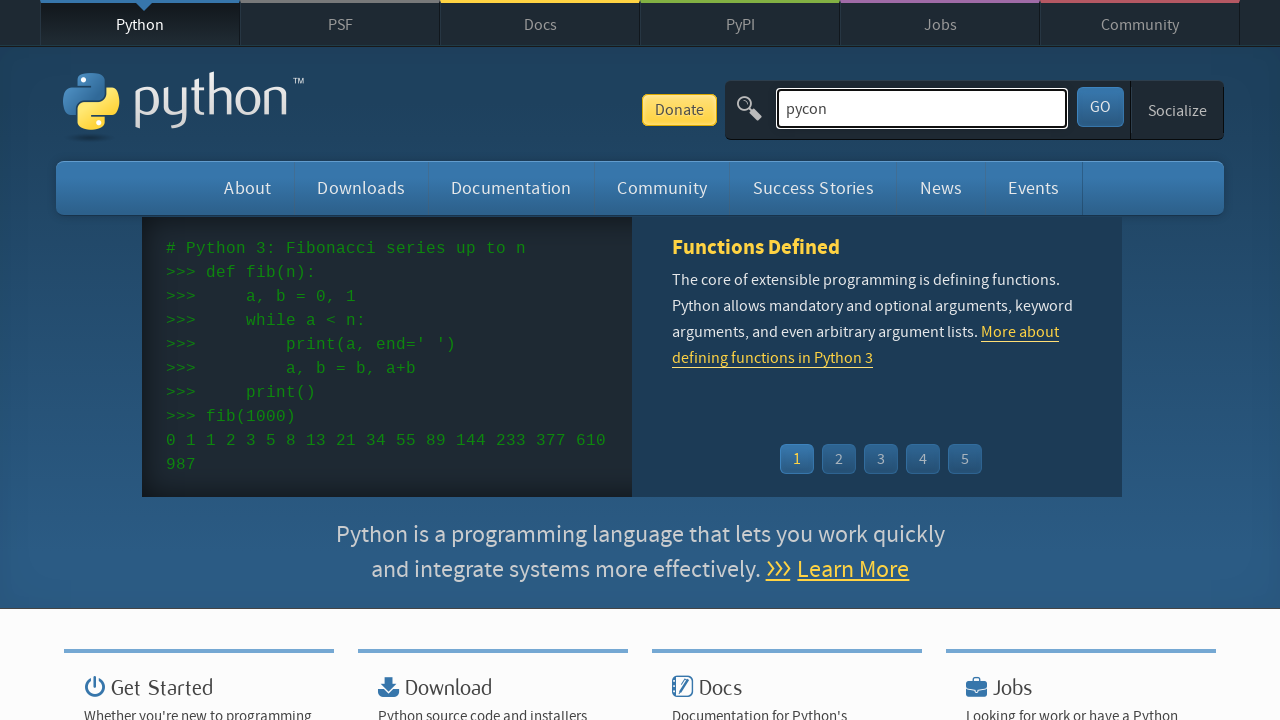

Pressed Enter to submit the search form on input[name='q']
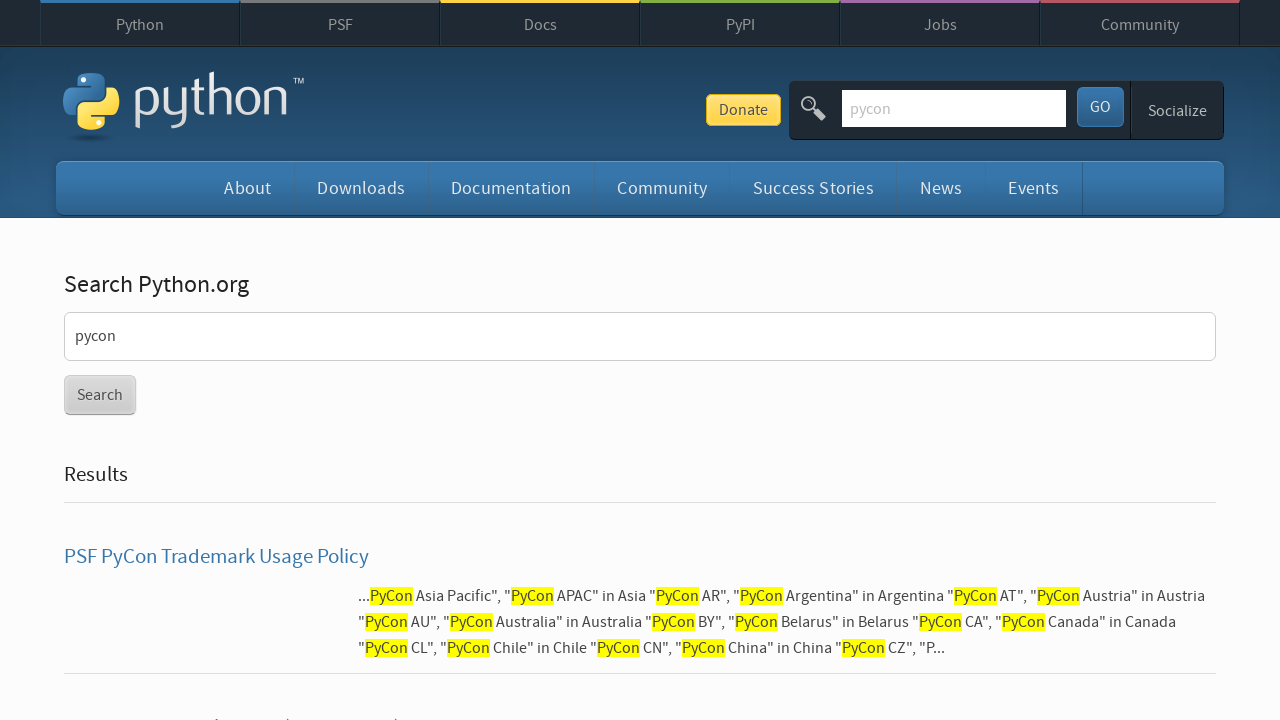

Search results page loaded successfully
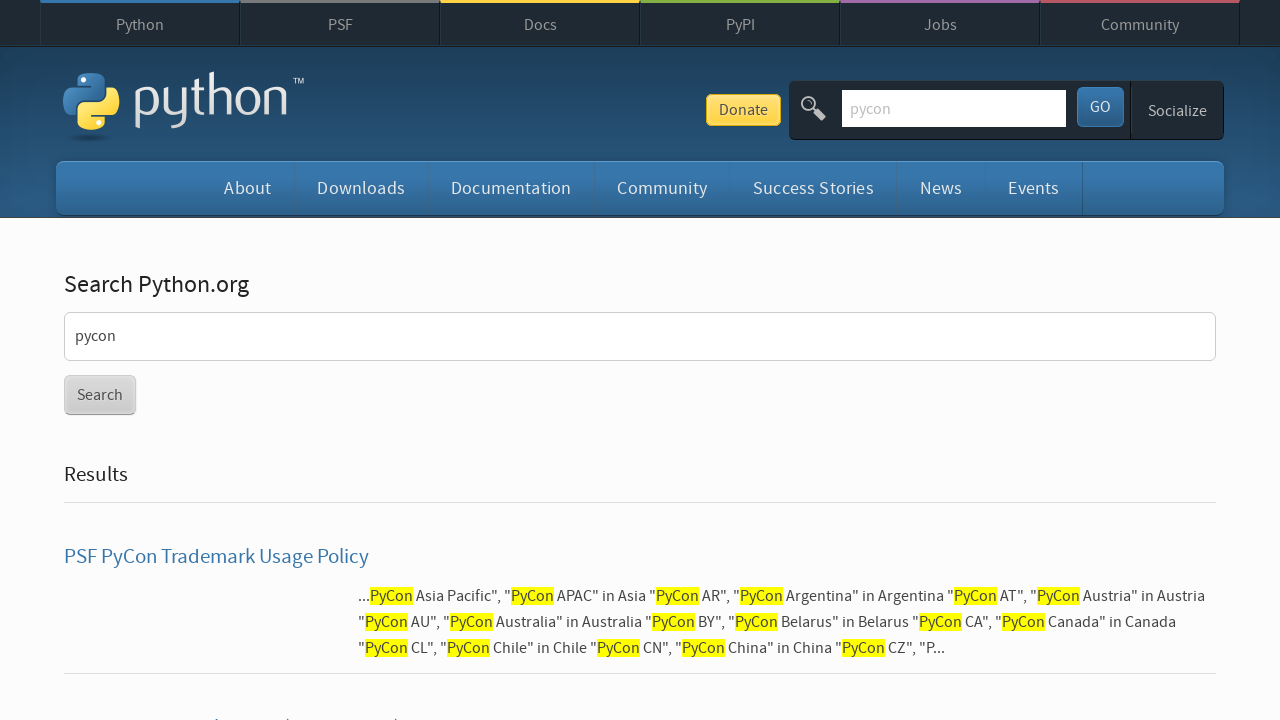

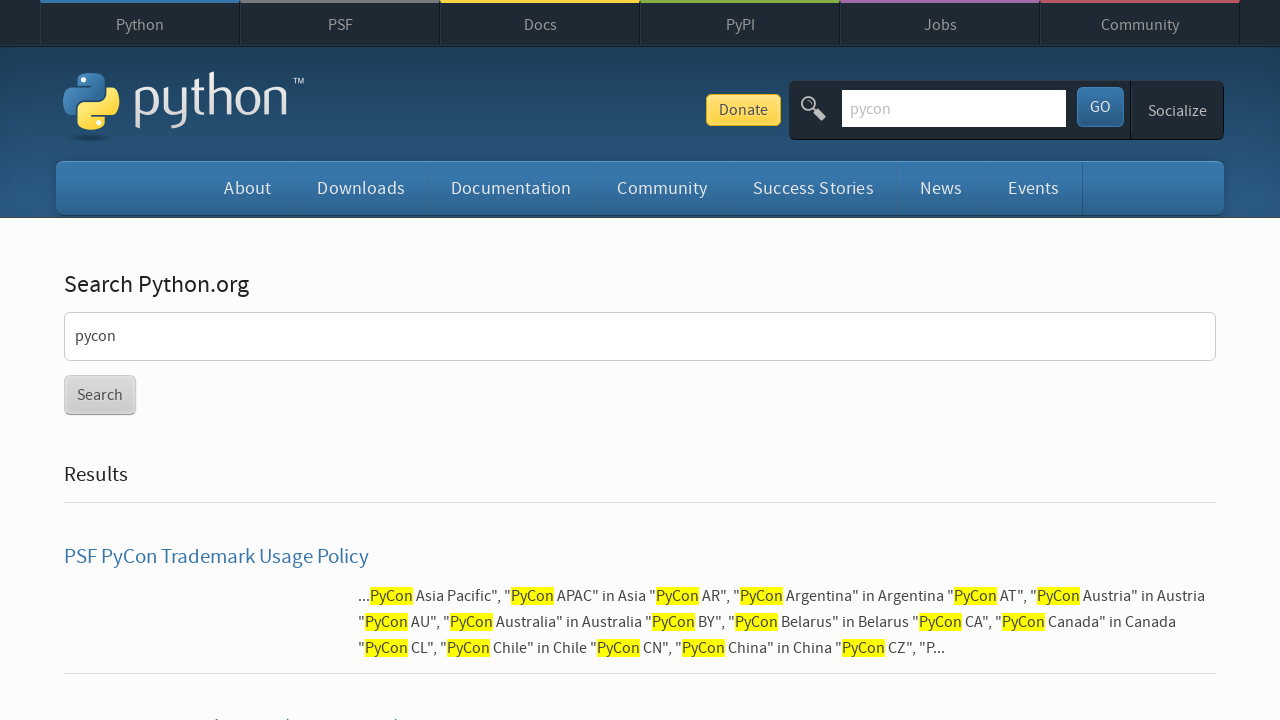